Navigates to Zoho signup page without performing any actions

Starting URL: https://www.zoho.com/signup.html

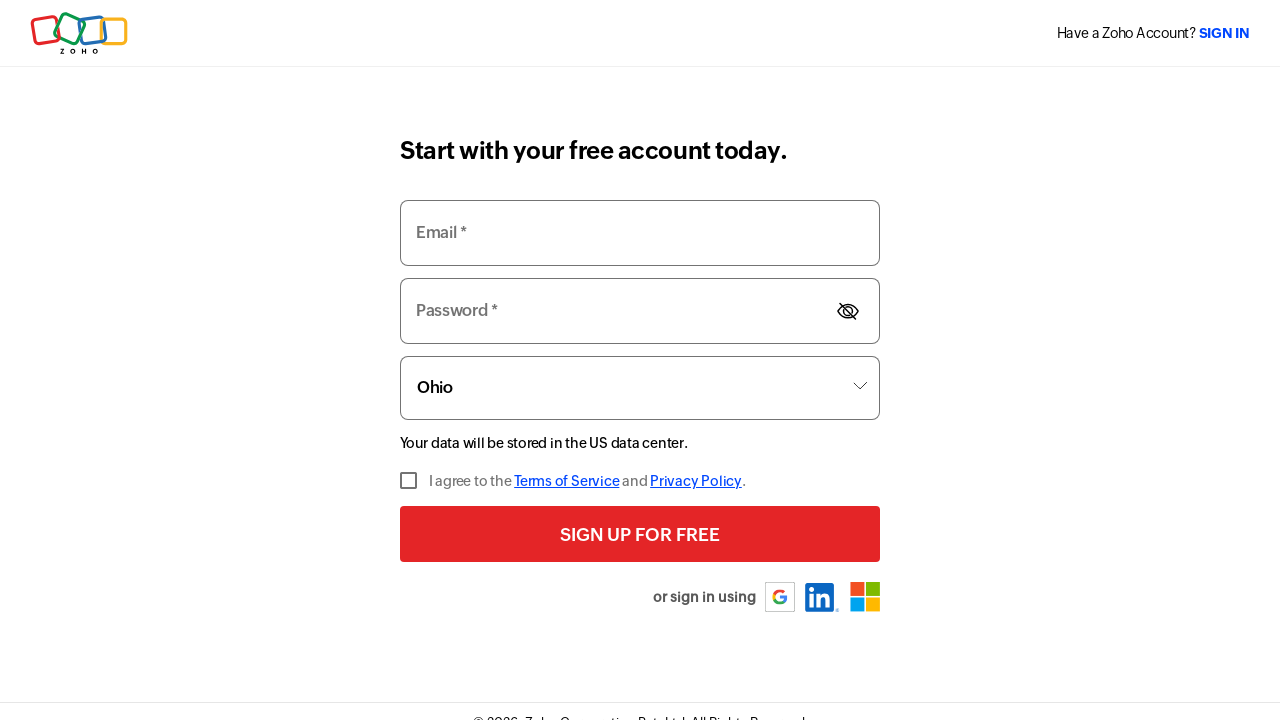

Navigated to Zoho signup page
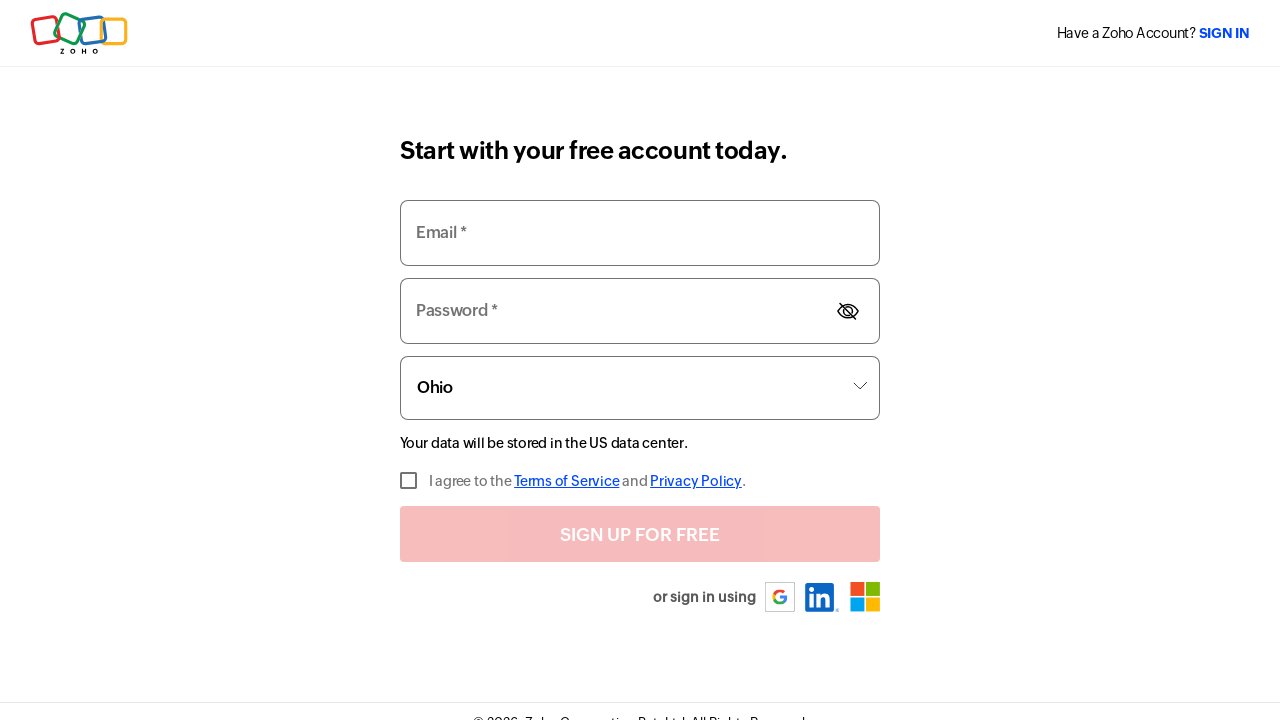

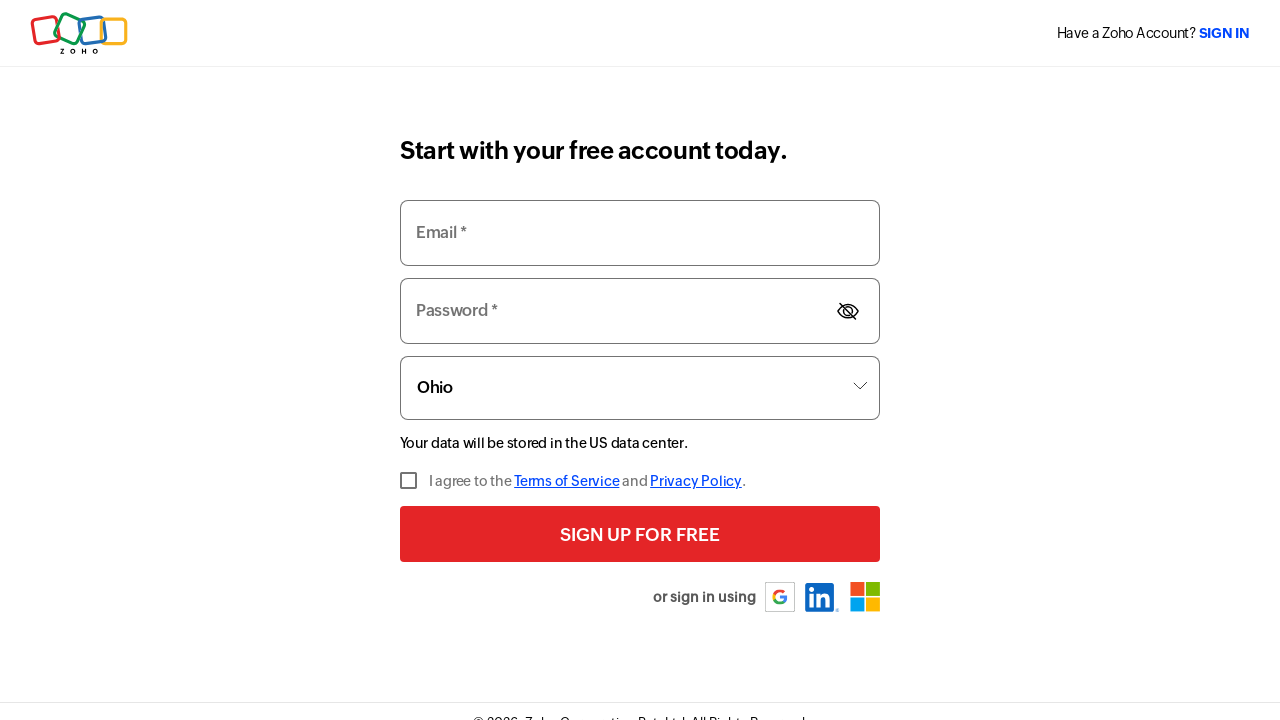